Tests the Top Deals functionality by clicking on the Top Deals link, switching to the new window that opens, and verifying the deals table is displayed with pricing information.

Starting URL: https://rahulshettyacademy.com/seleniumPractise/#/

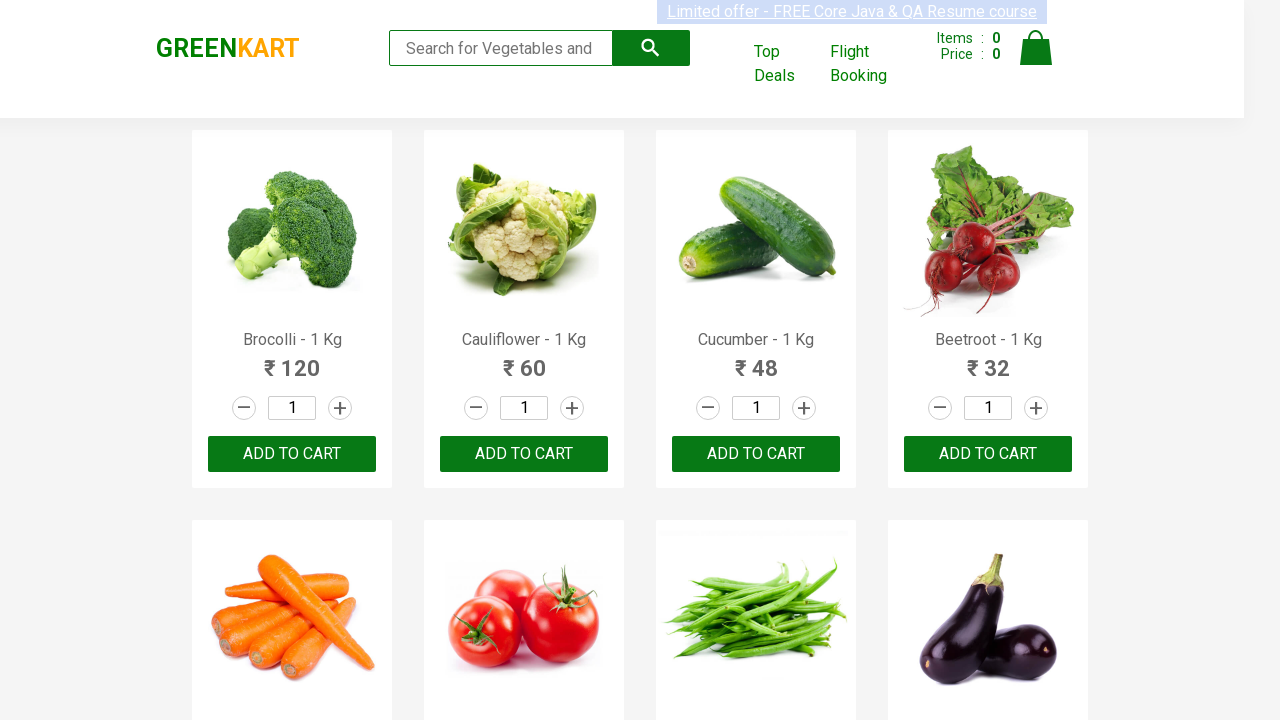

Clicked on 'Top Deals' link to open new window at (787, 64) on xpath=//a[contains(text(), 'Top Deals')]
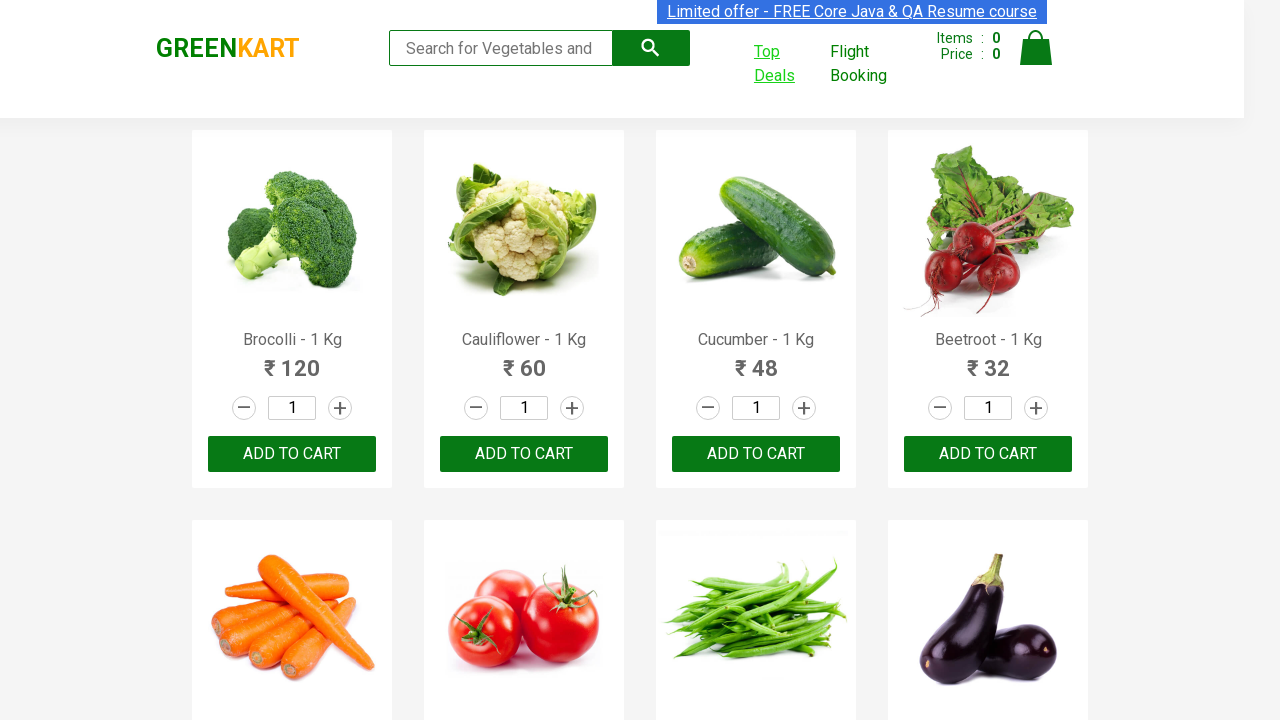

Retrieved new page object from context
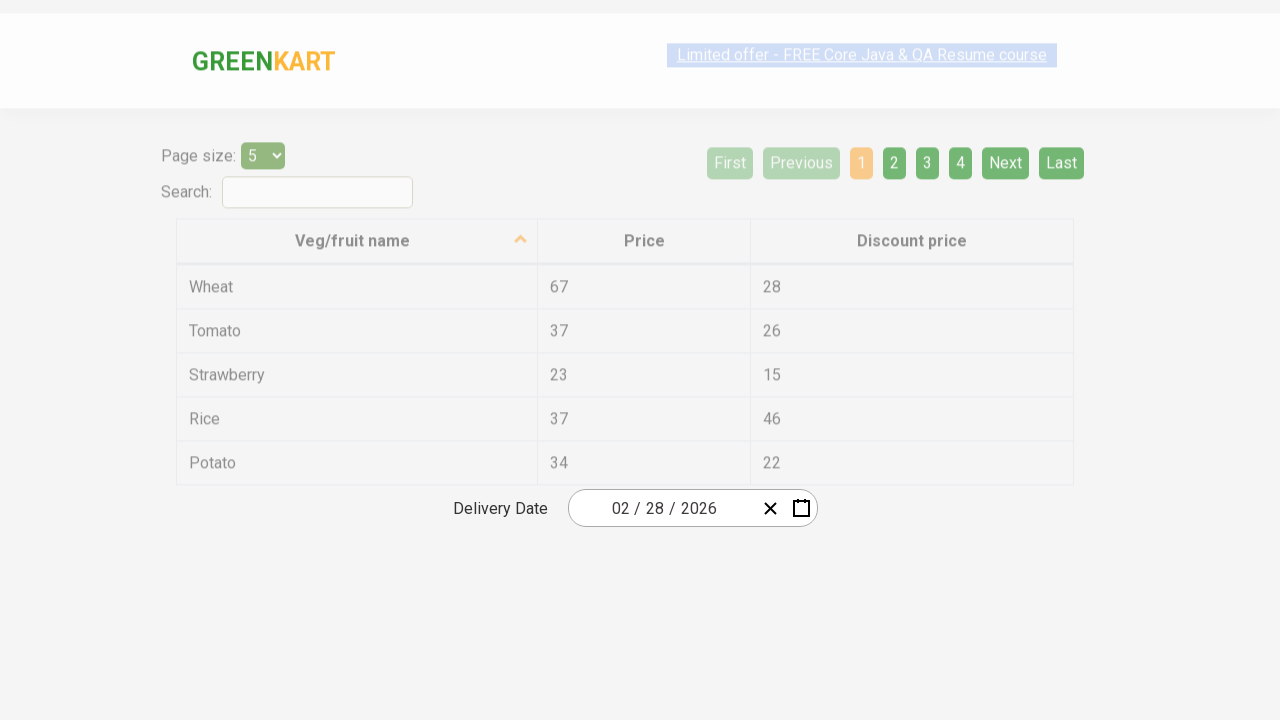

New page loaded successfully (domcontentloaded)
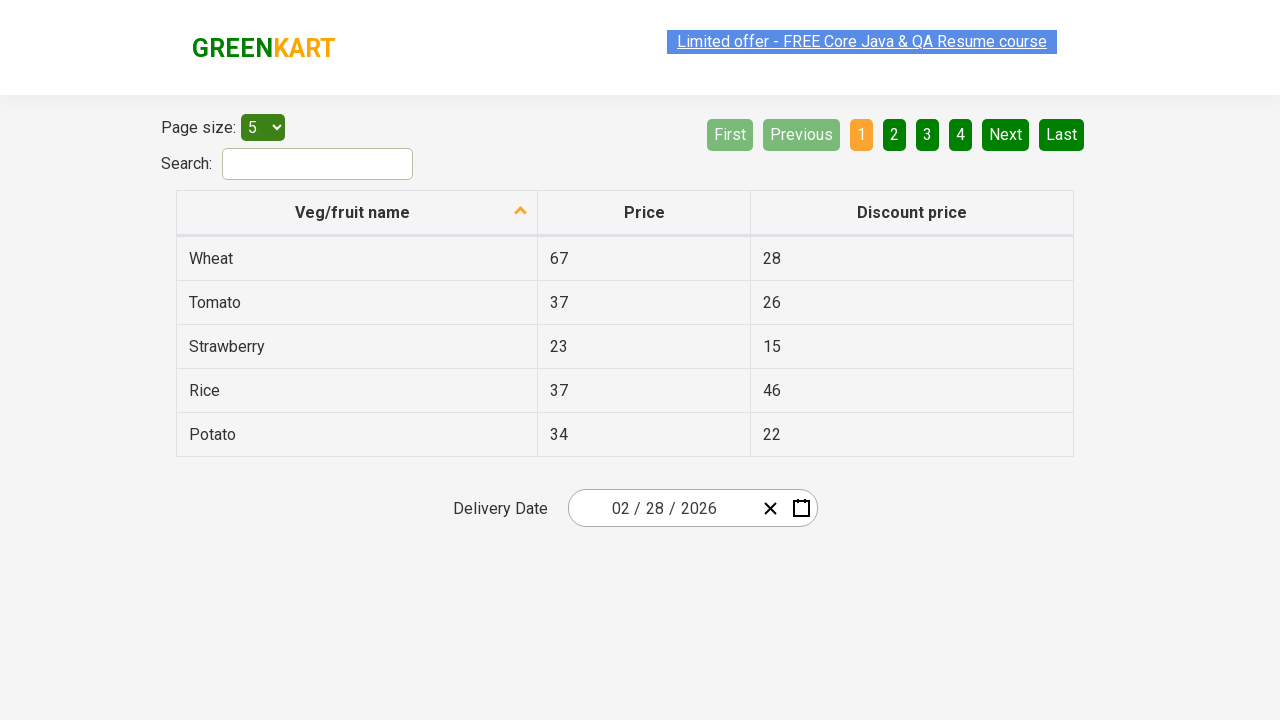

Deals table with class 'table.table.table-bordered' is visible
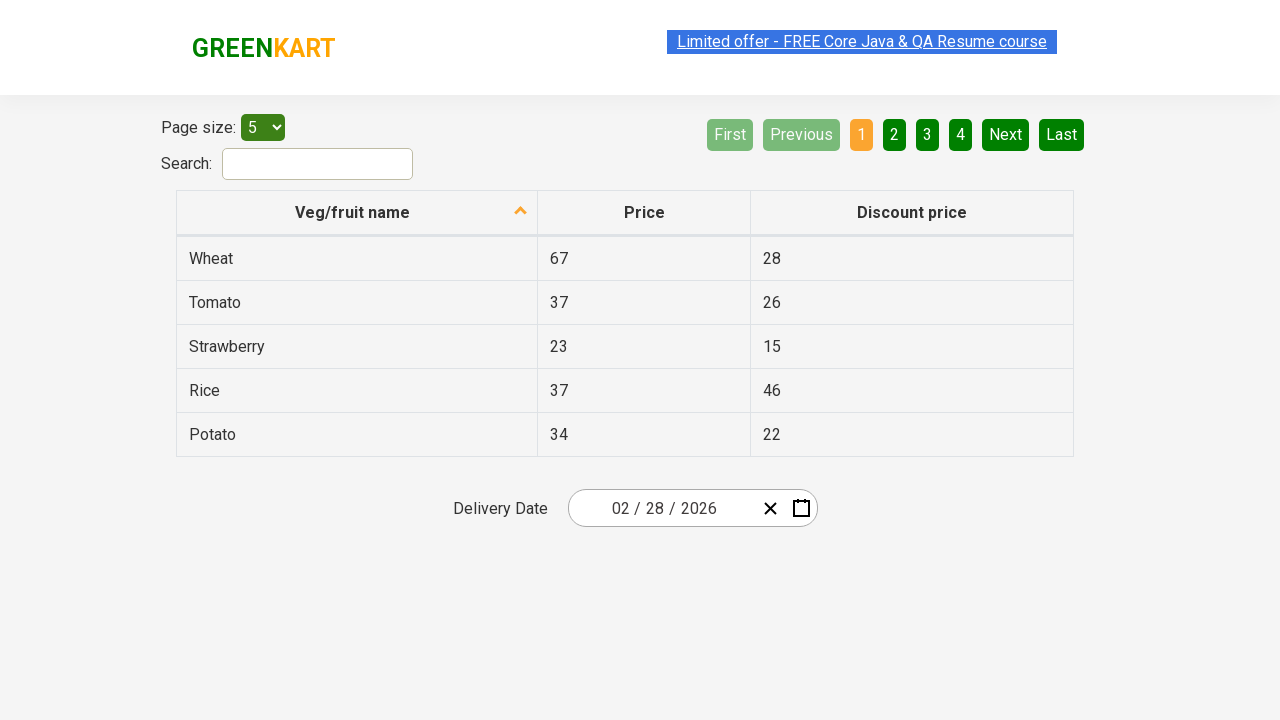

Table rows are present and loaded with data
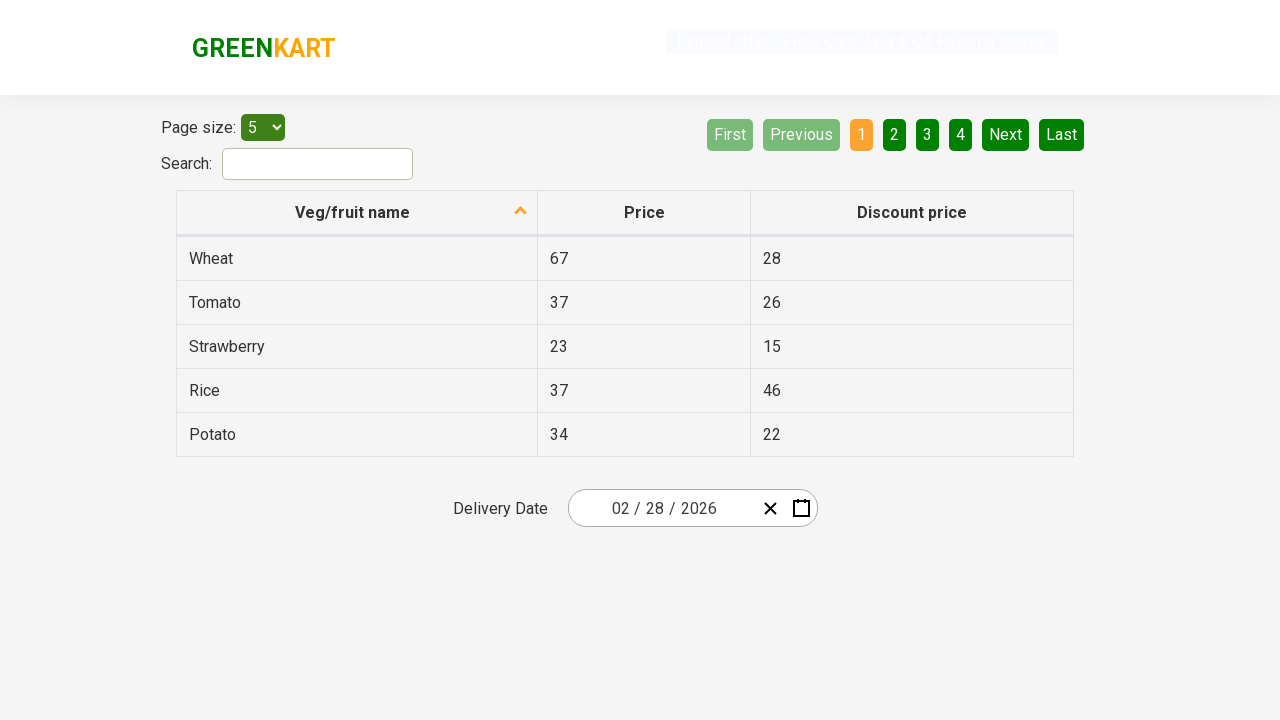

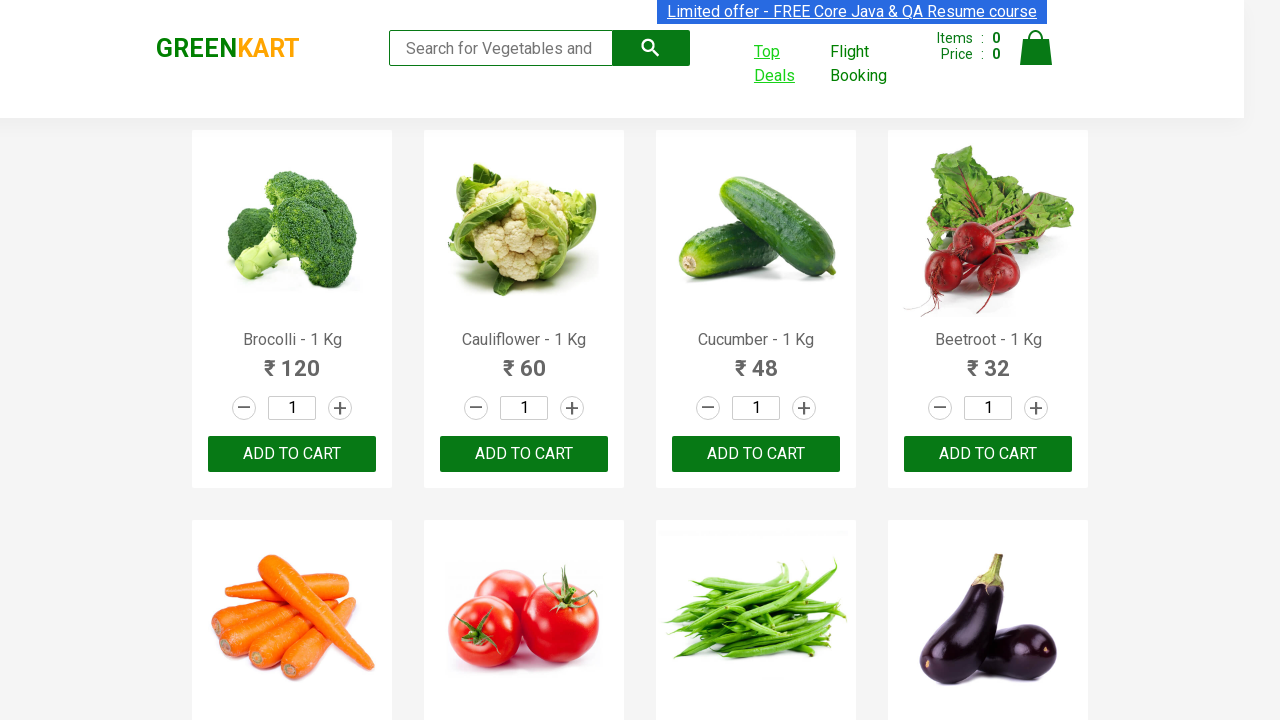